Tests browser back button navigation through filter views

Starting URL: https://demo.playwright.dev/todomvc

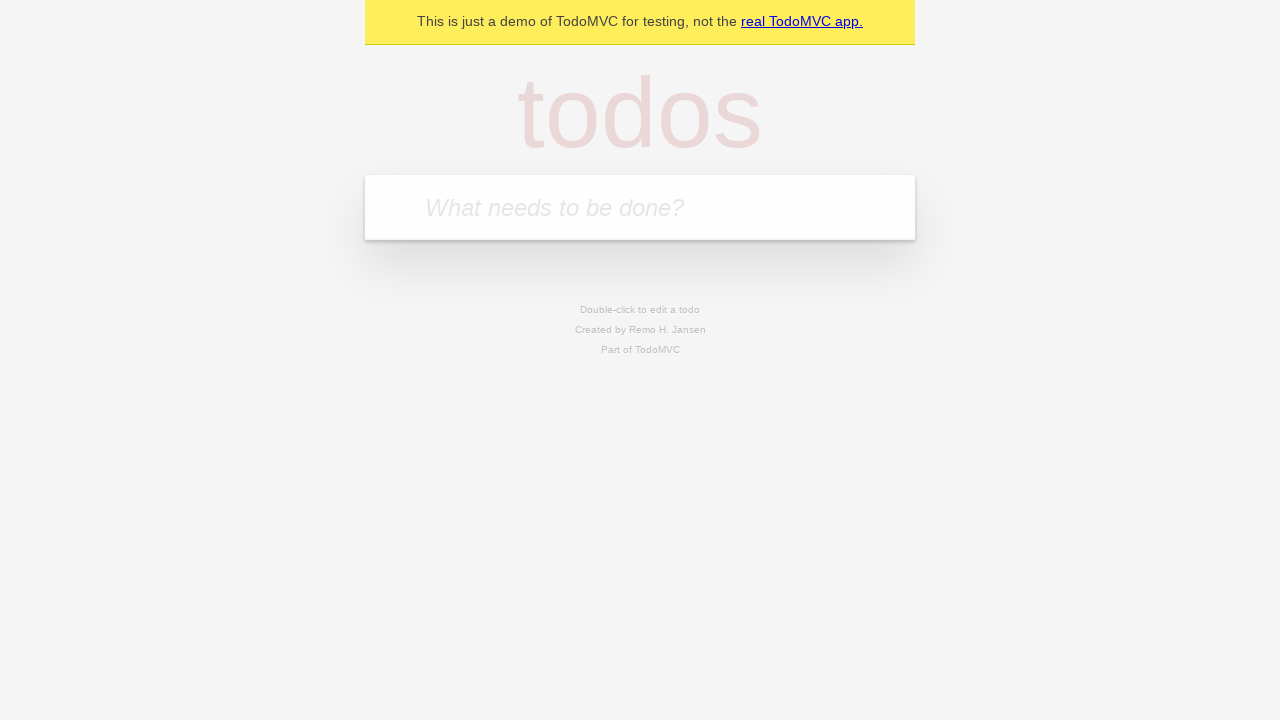

Filled todo input with 'buy some cheese' on internal:attr=[placeholder="What needs to be done?"i]
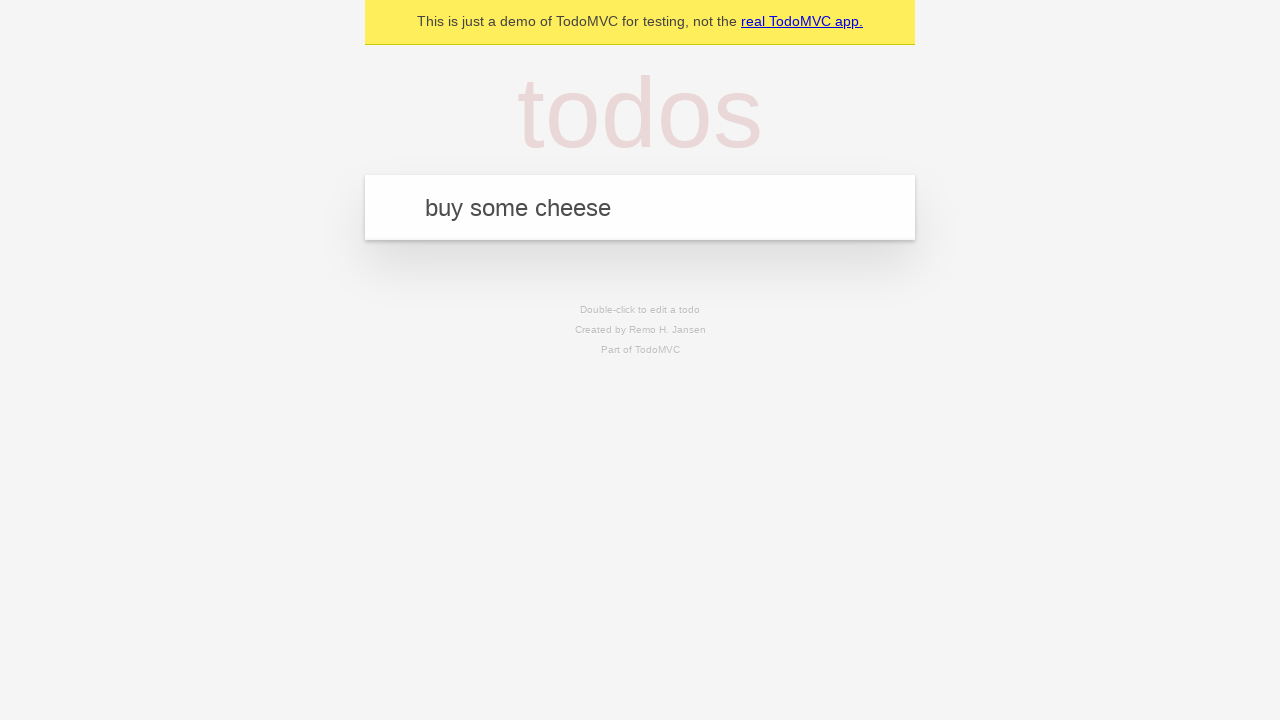

Pressed Enter to add first todo on internal:attr=[placeholder="What needs to be done?"i]
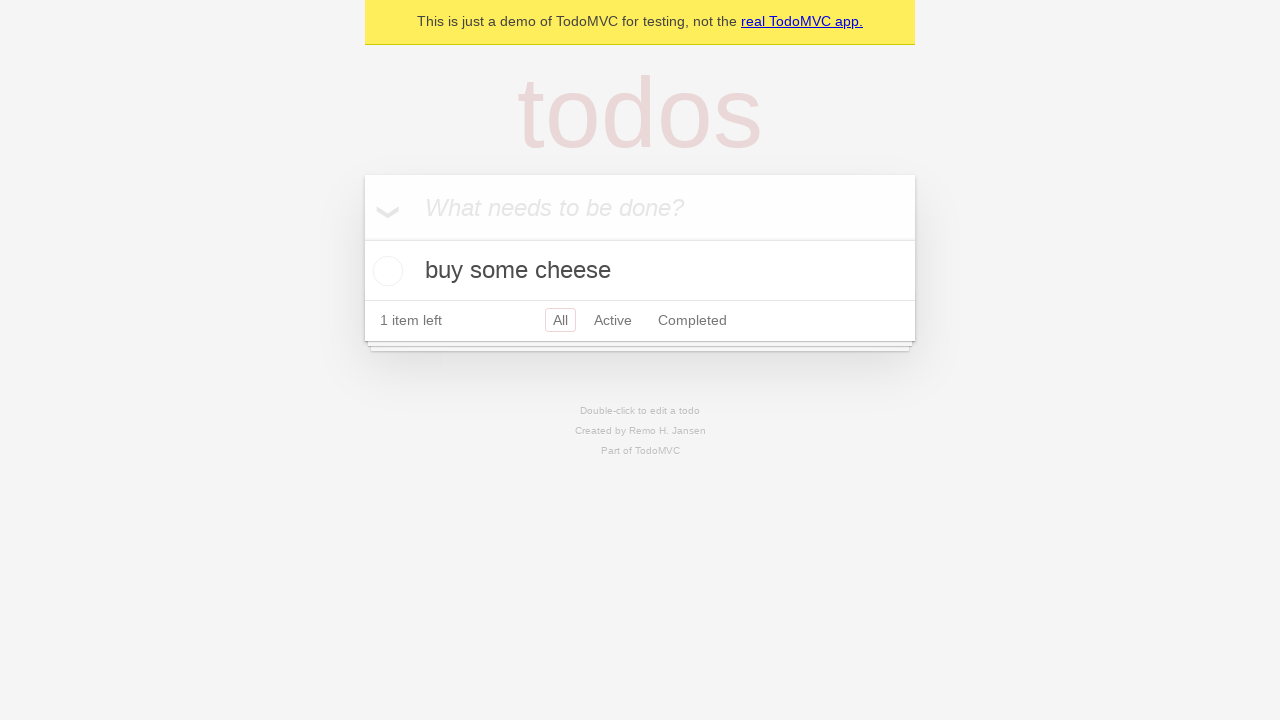

Filled todo input with 'feed the cat' on internal:attr=[placeholder="What needs to be done?"i]
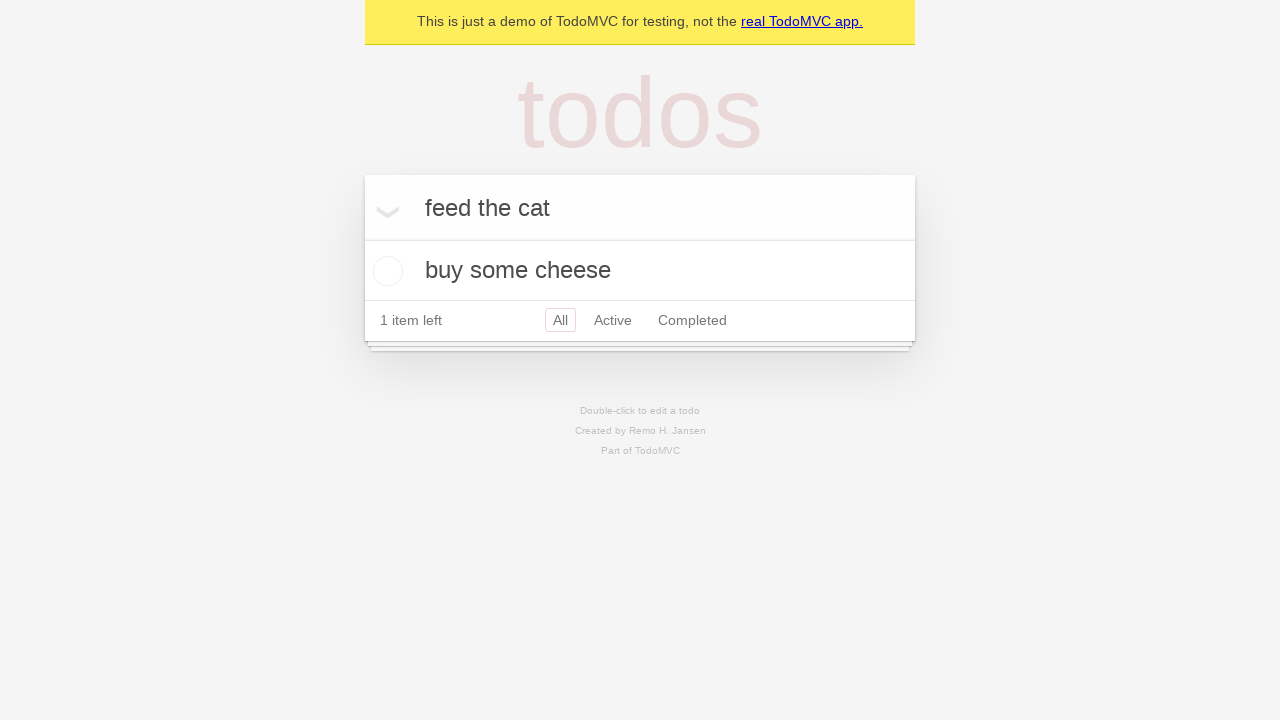

Pressed Enter to add second todo on internal:attr=[placeholder="What needs to be done?"i]
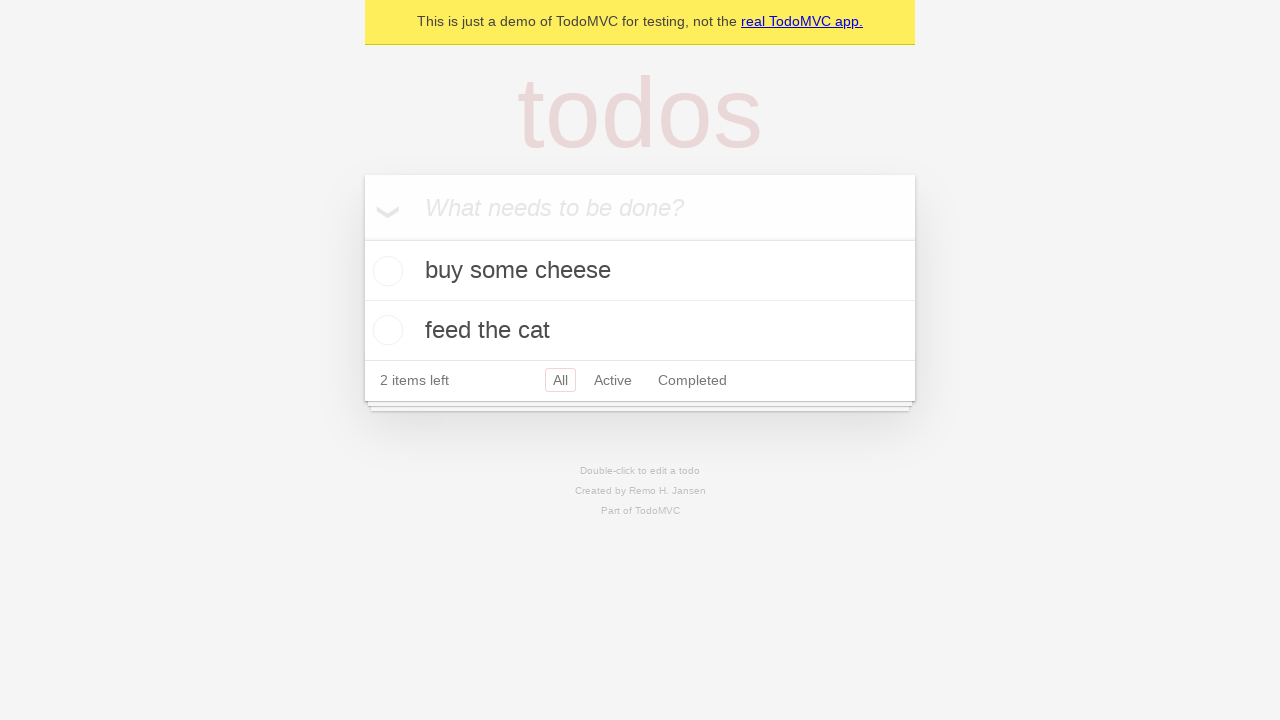

Filled todo input with 'book a doctors appointment' on internal:attr=[placeholder="What needs to be done?"i]
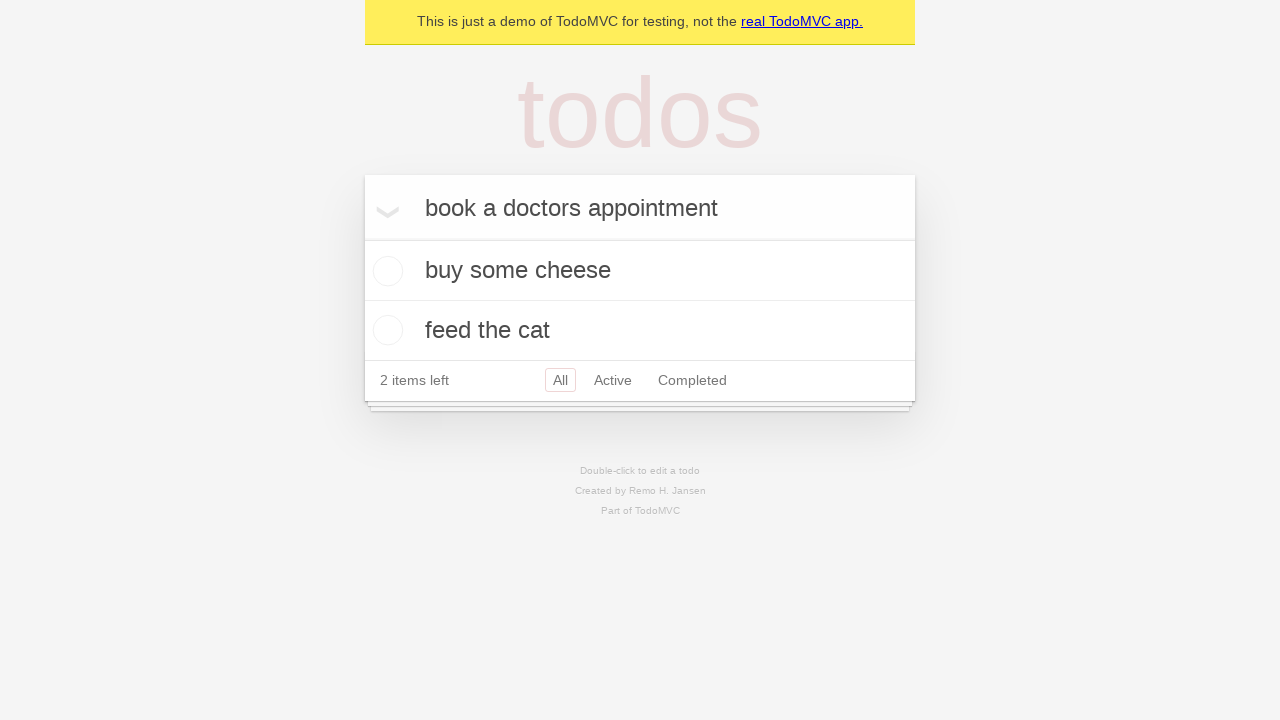

Pressed Enter to add third todo on internal:attr=[placeholder="What needs to be done?"i]
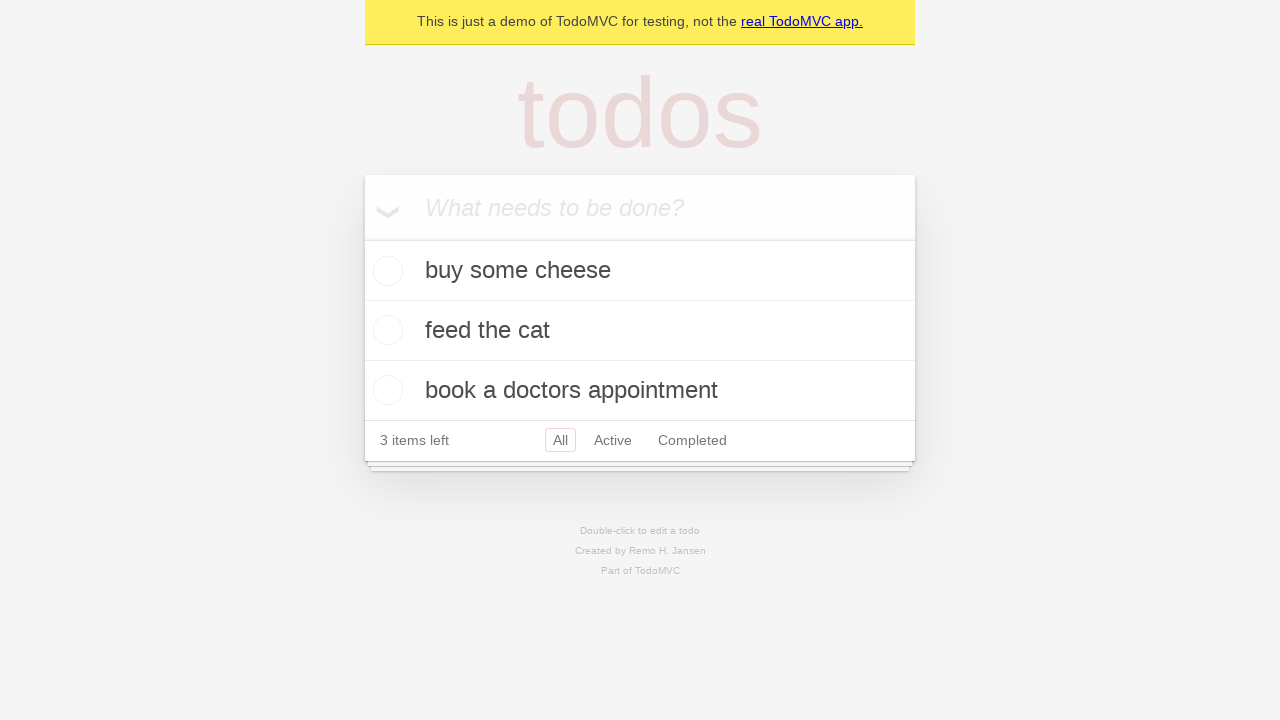

Checked the second todo item at (385, 330) on internal:testid=[data-testid="todo-item"s] >> nth=1 >> internal:role=checkbox
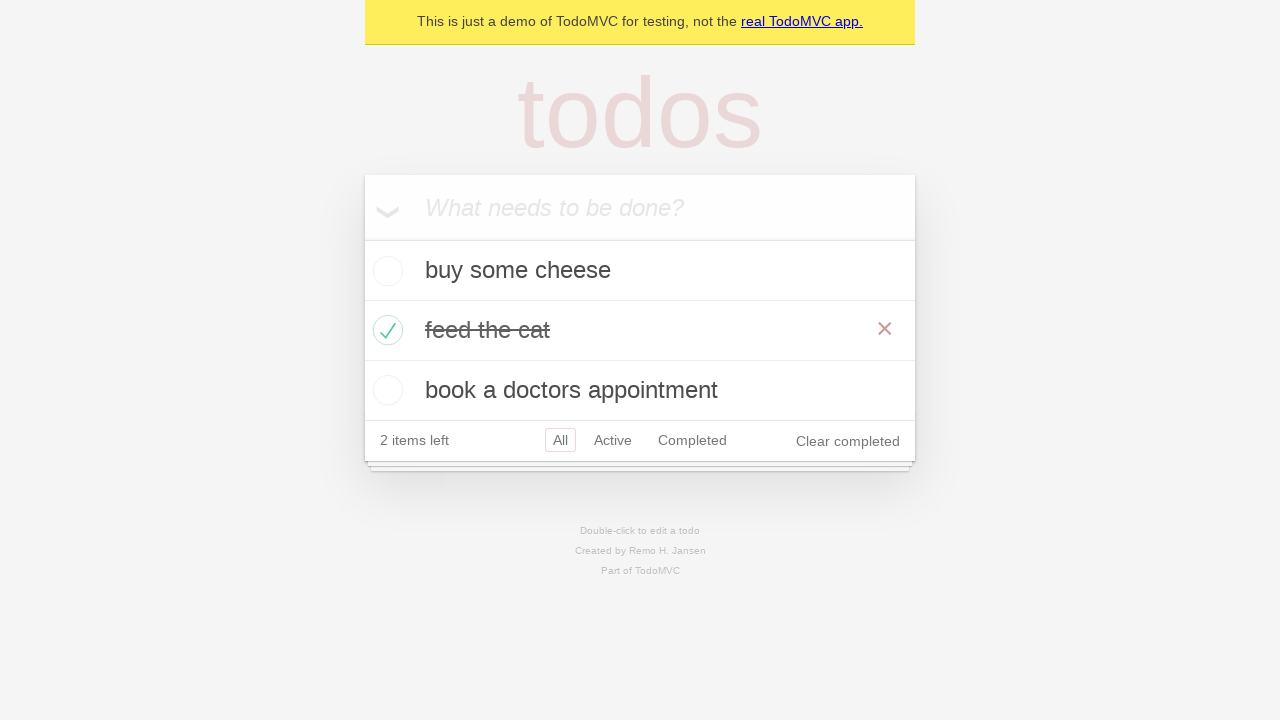

Clicked 'All' filter link at (560, 440) on internal:role=link[name="All"i]
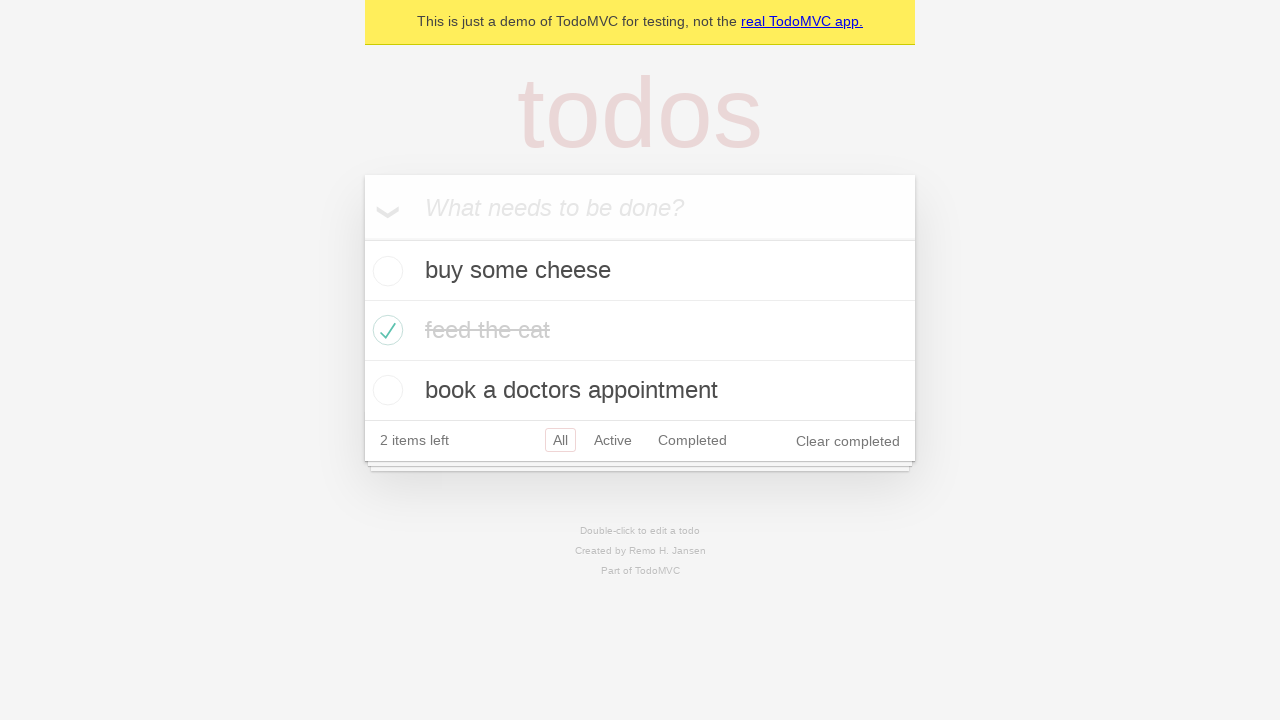

Clicked 'Active' filter link at (613, 440) on internal:role=link[name="Active"i]
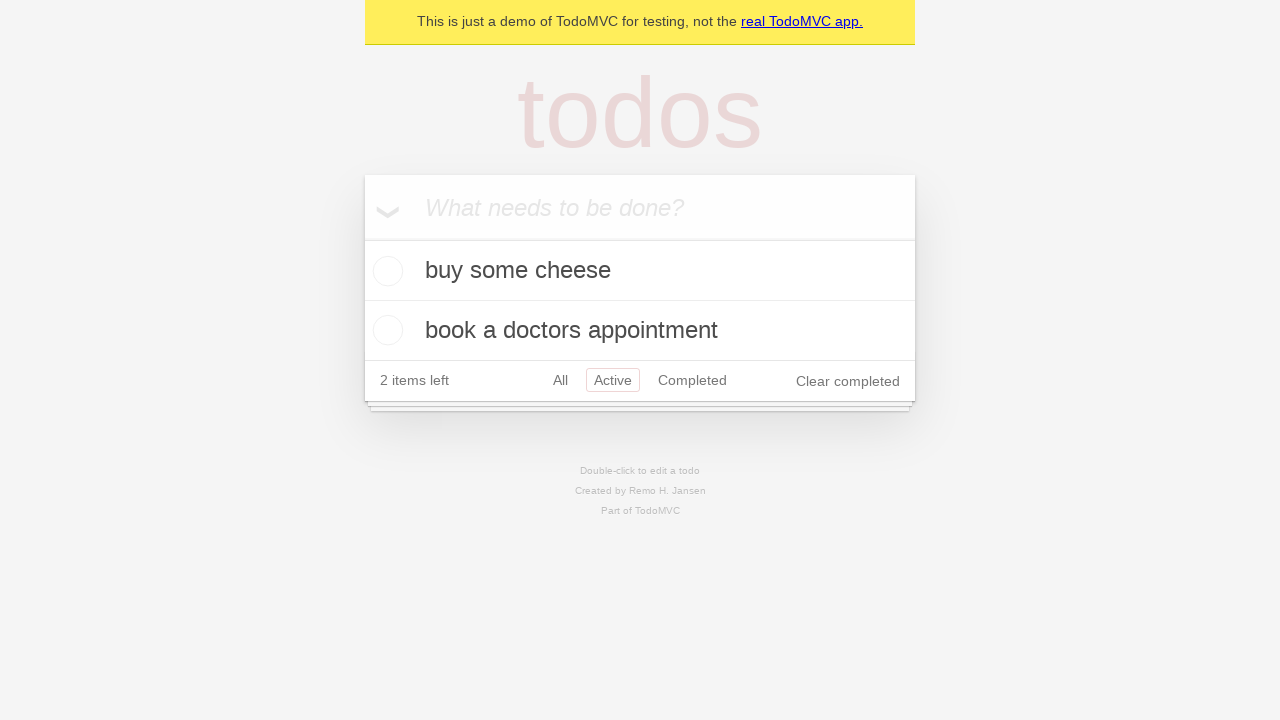

Clicked 'Completed' filter link at (692, 380) on internal:role=link[name="Completed"i]
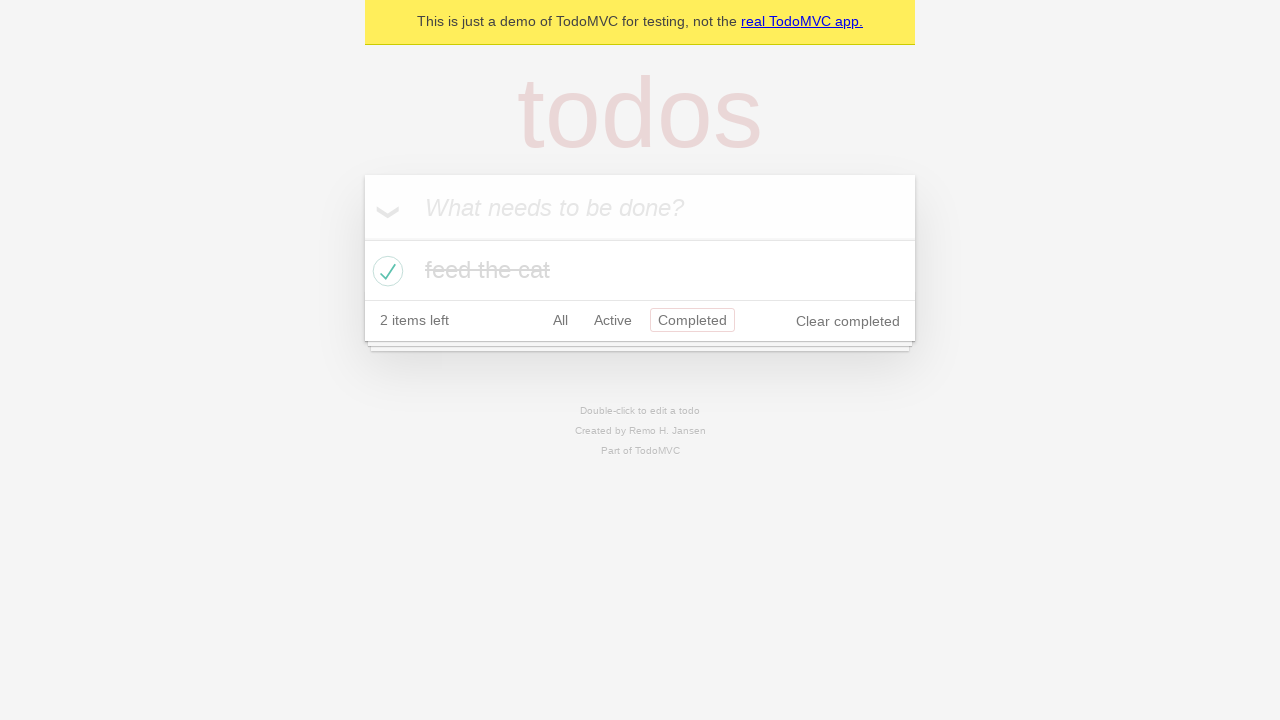

Navigated back from Completed filter to Active filter
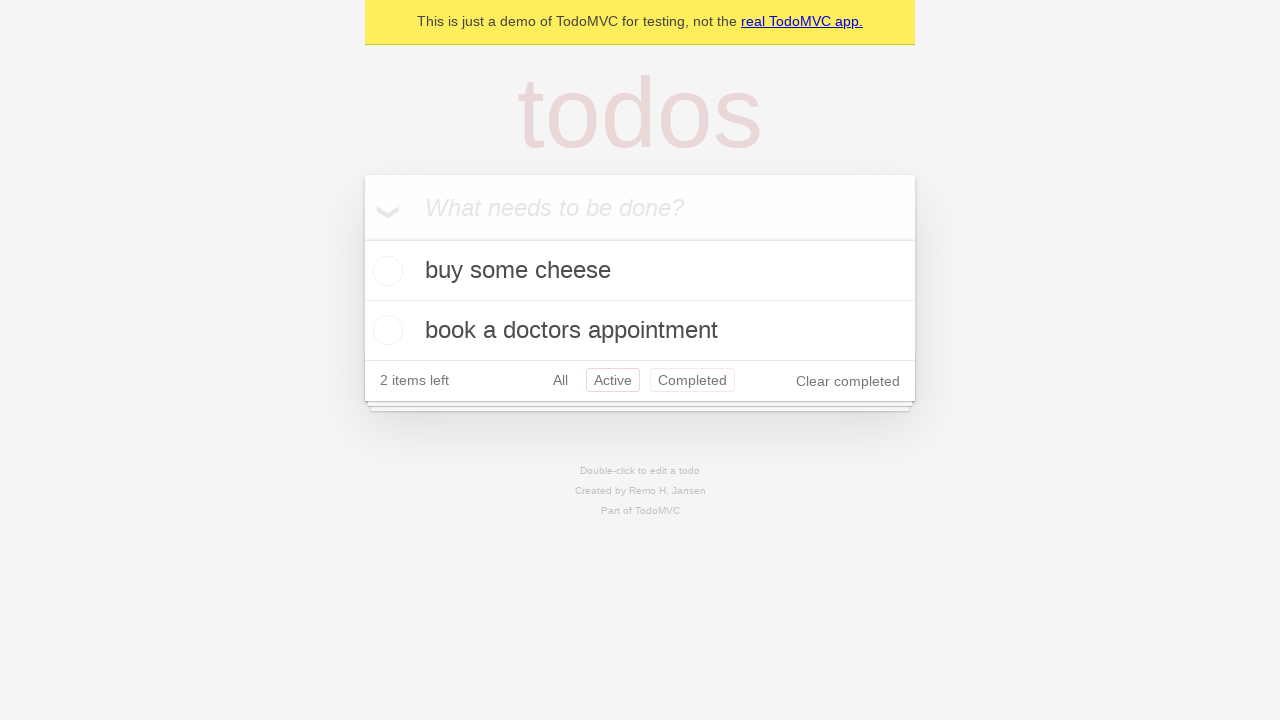

Navigated back from Active filter to All filter
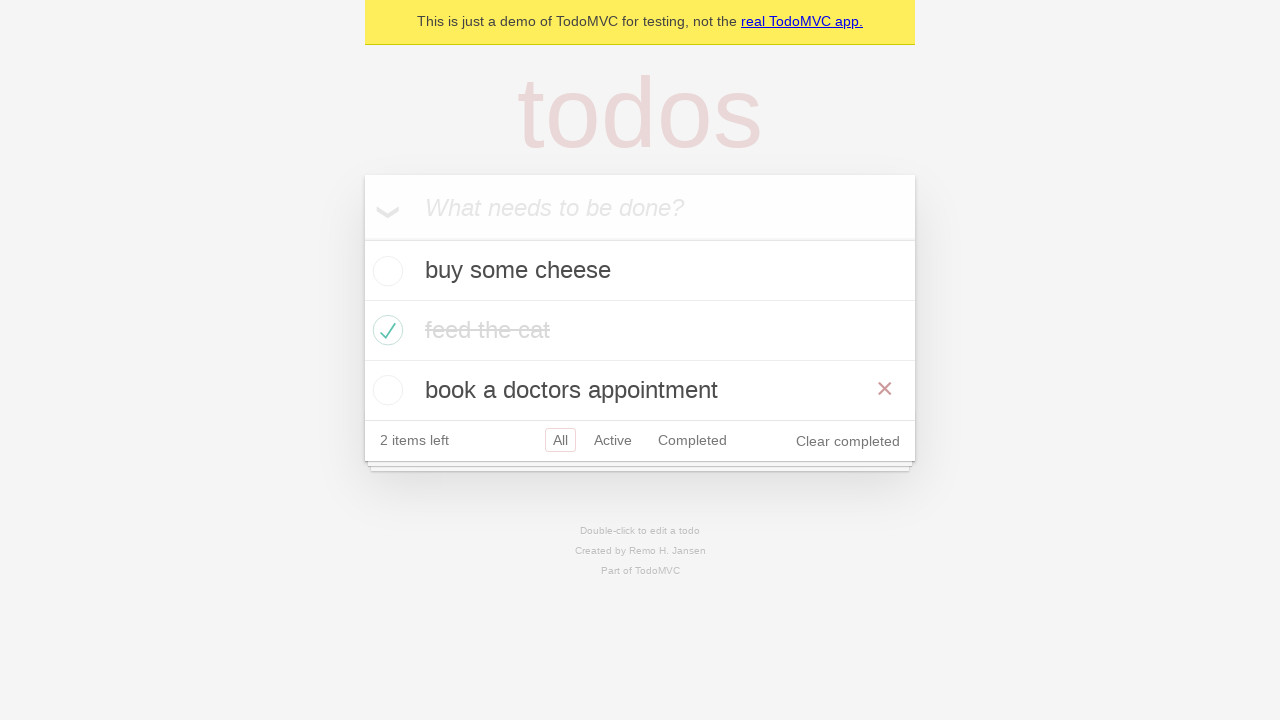

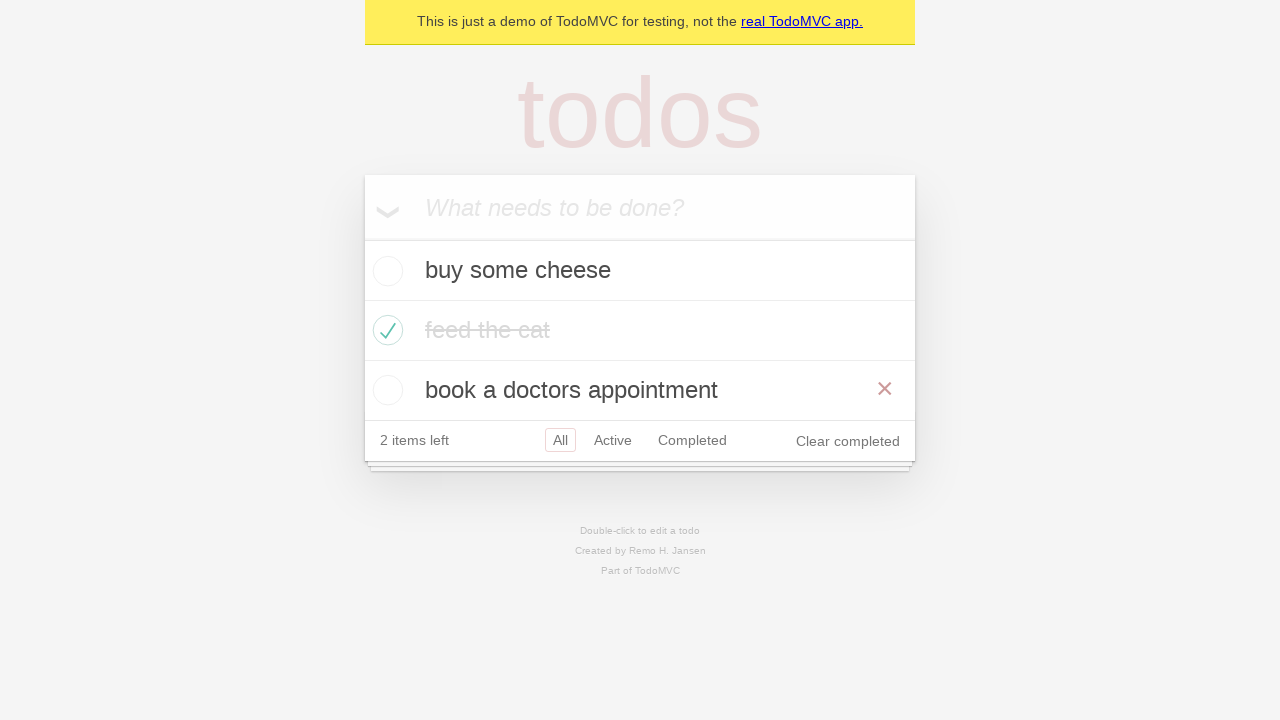